Verifies all six main element cards are displayed on the DemoQA homepage

Starting URL: https://demoqa.com/

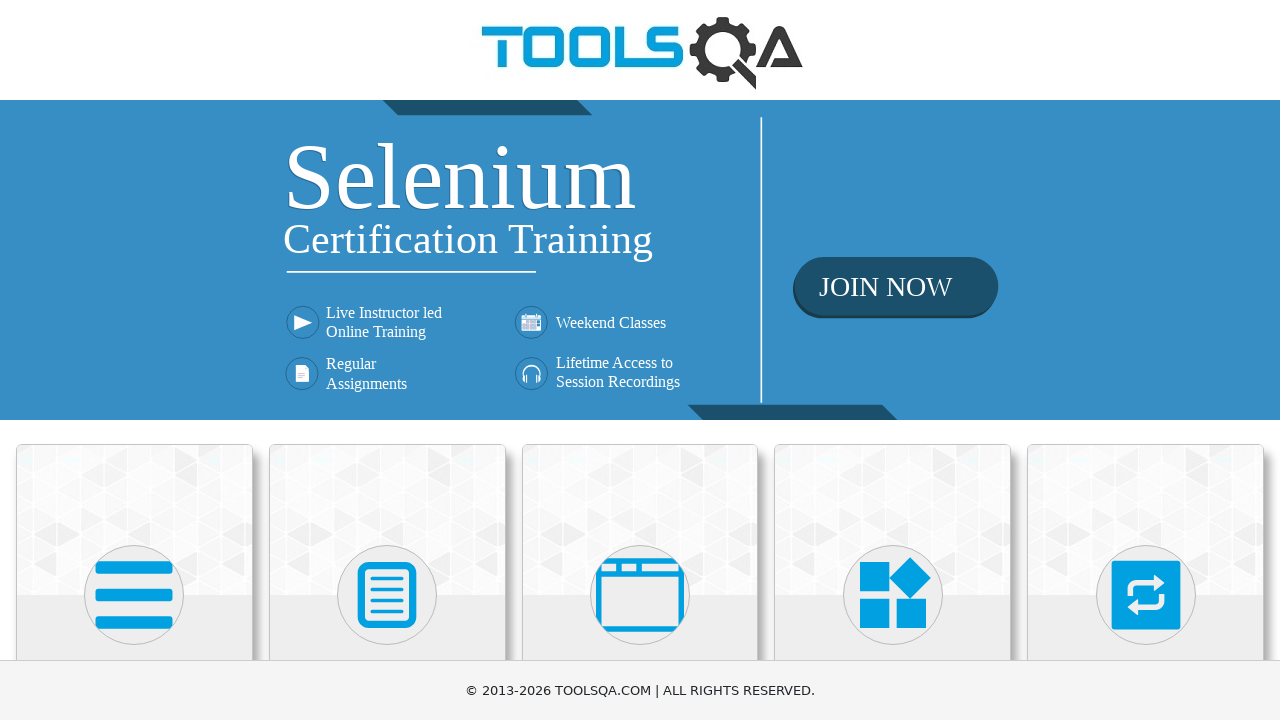

Navigated to DemoQA homepage
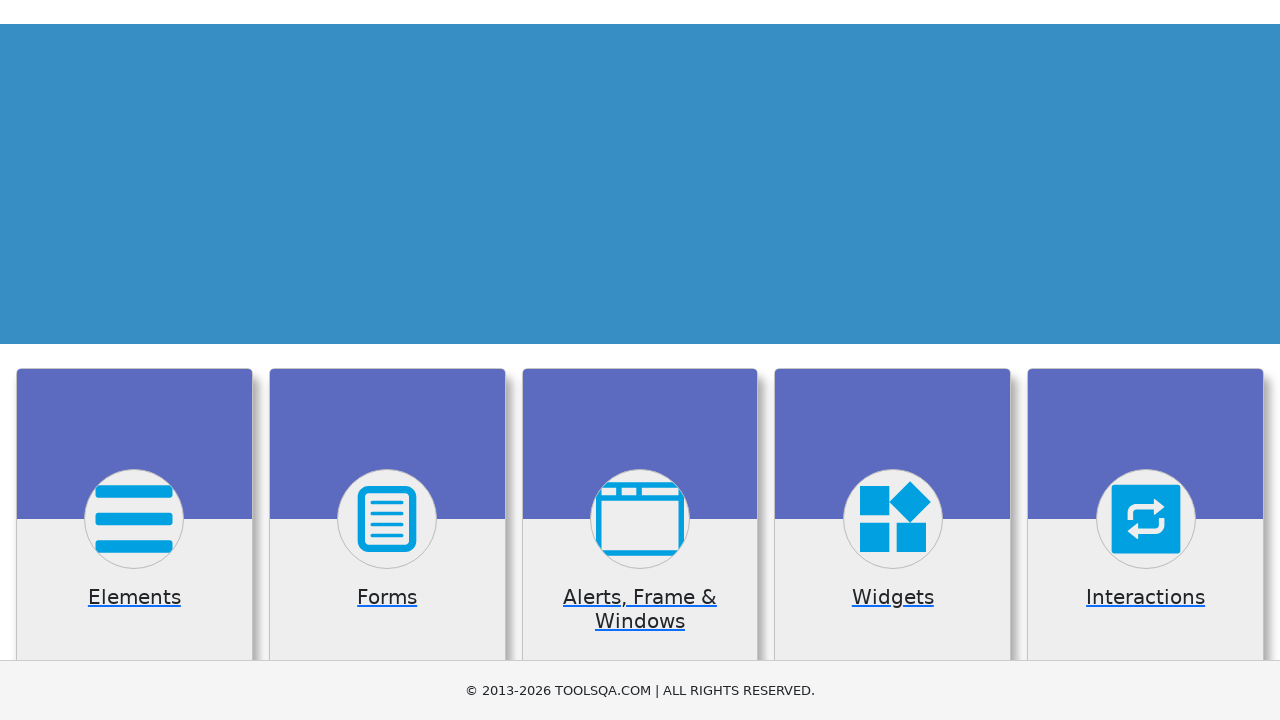

Main element cards loaded on the page
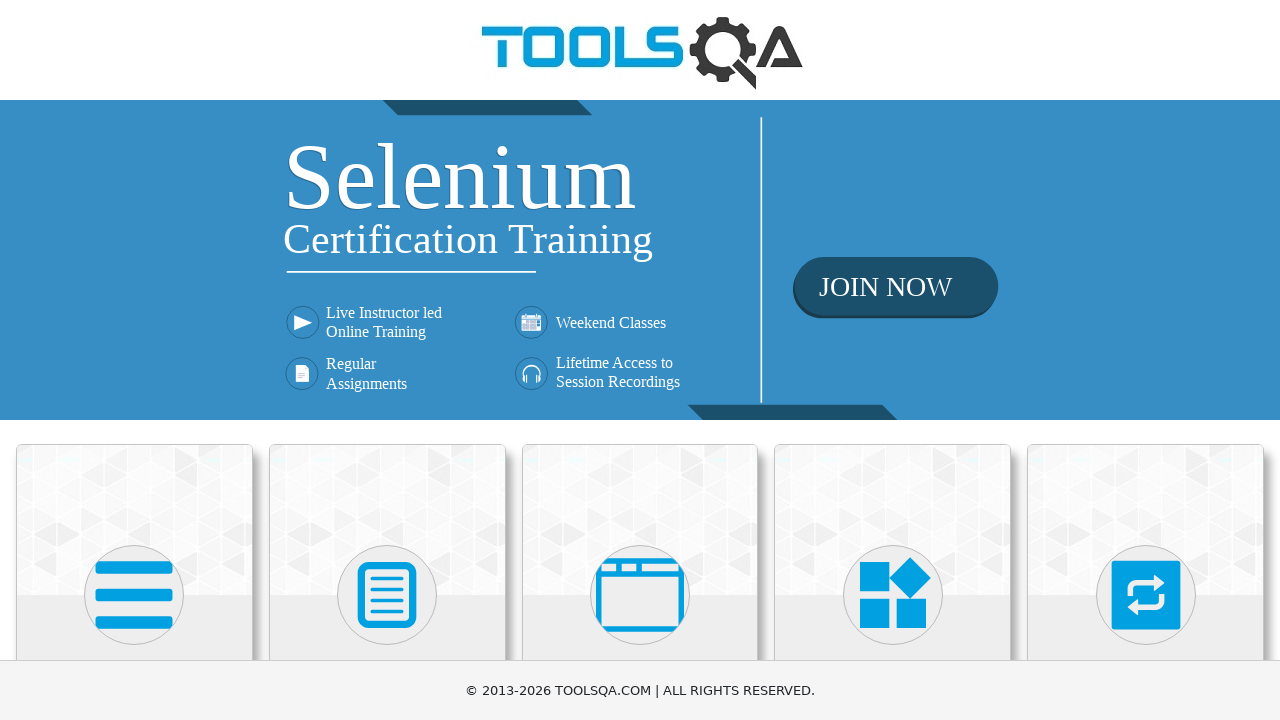

Located all element card elements on the page
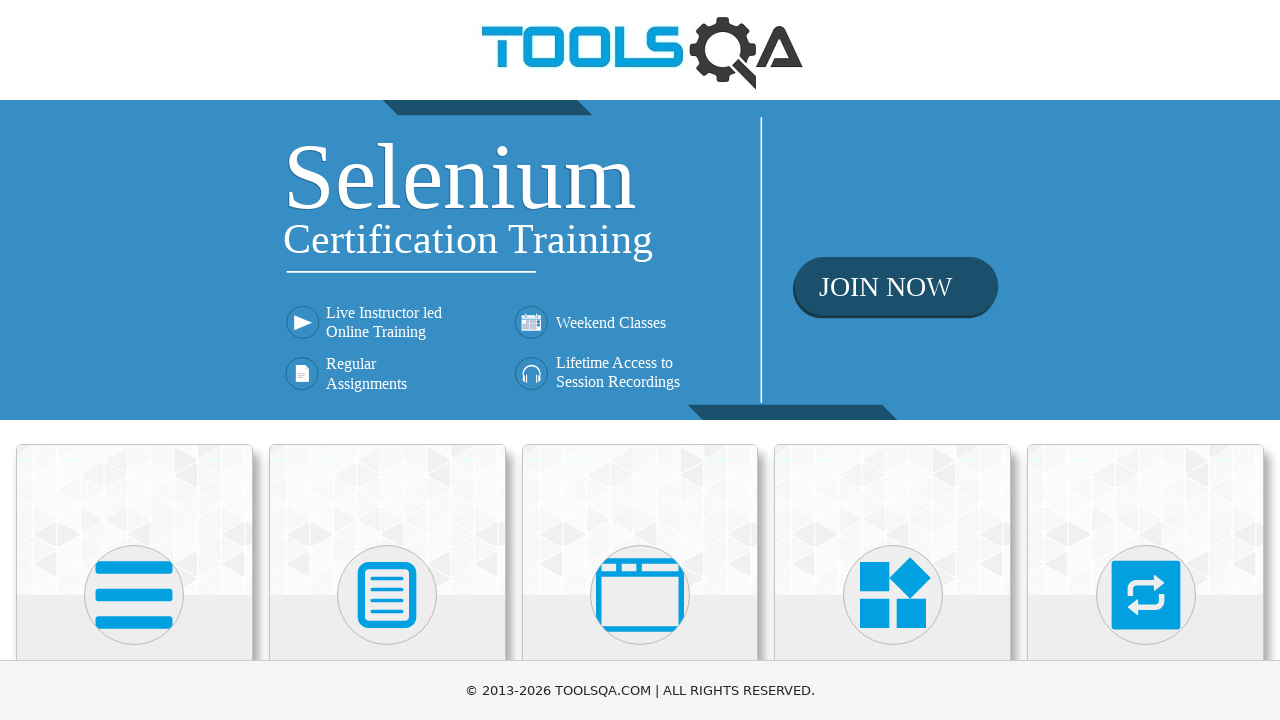

Verified that all six main element cards are displayed on DemoQA homepage
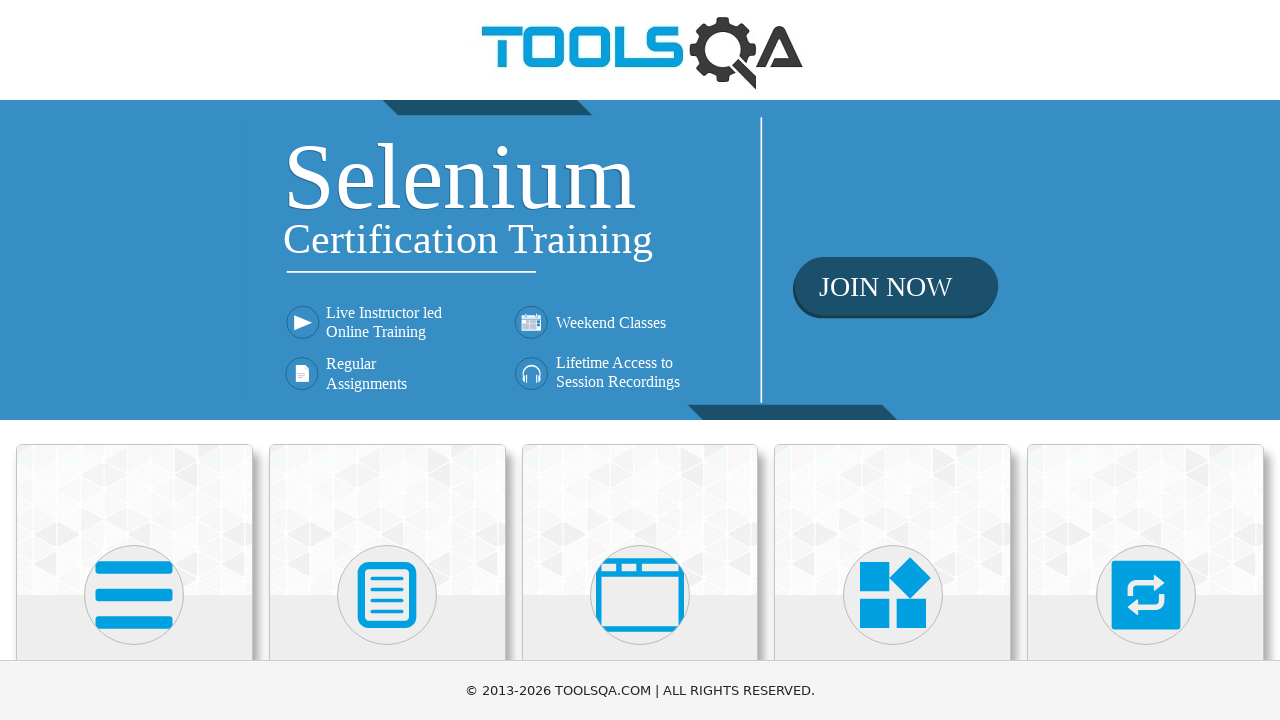

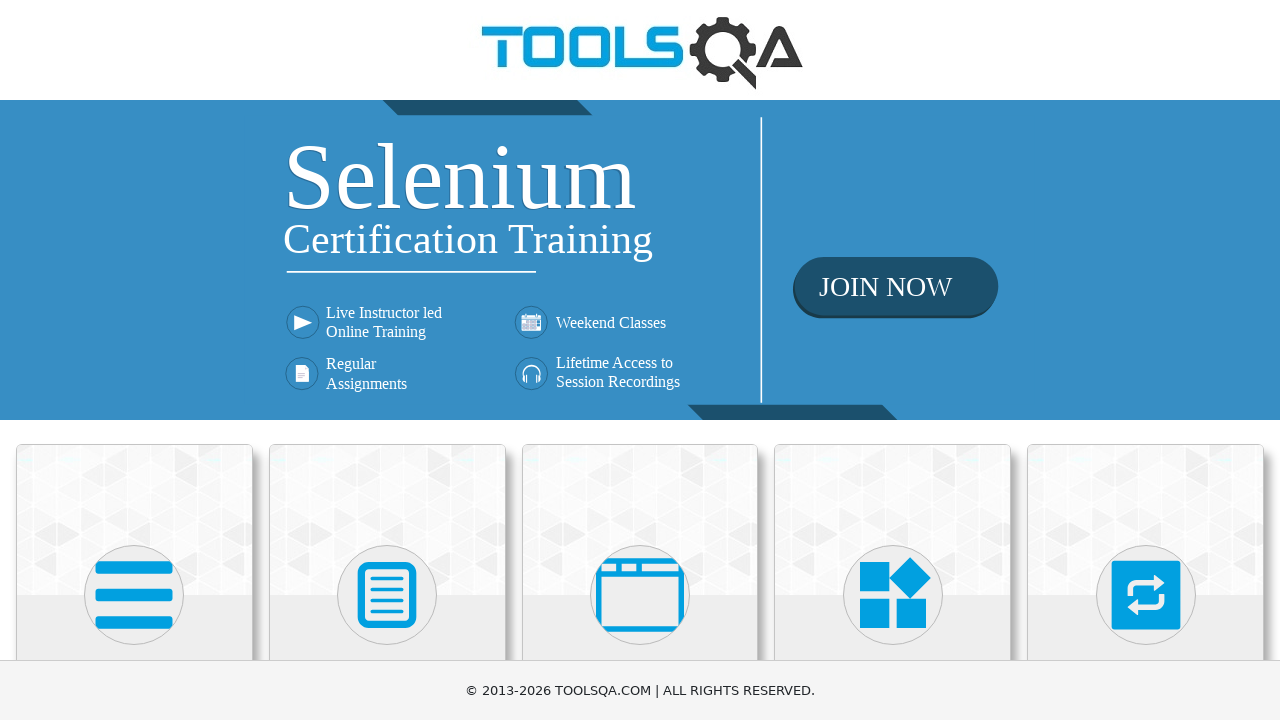